Navigates to the Demoblaze homepage

Starting URL: https://www.demoblaze.com

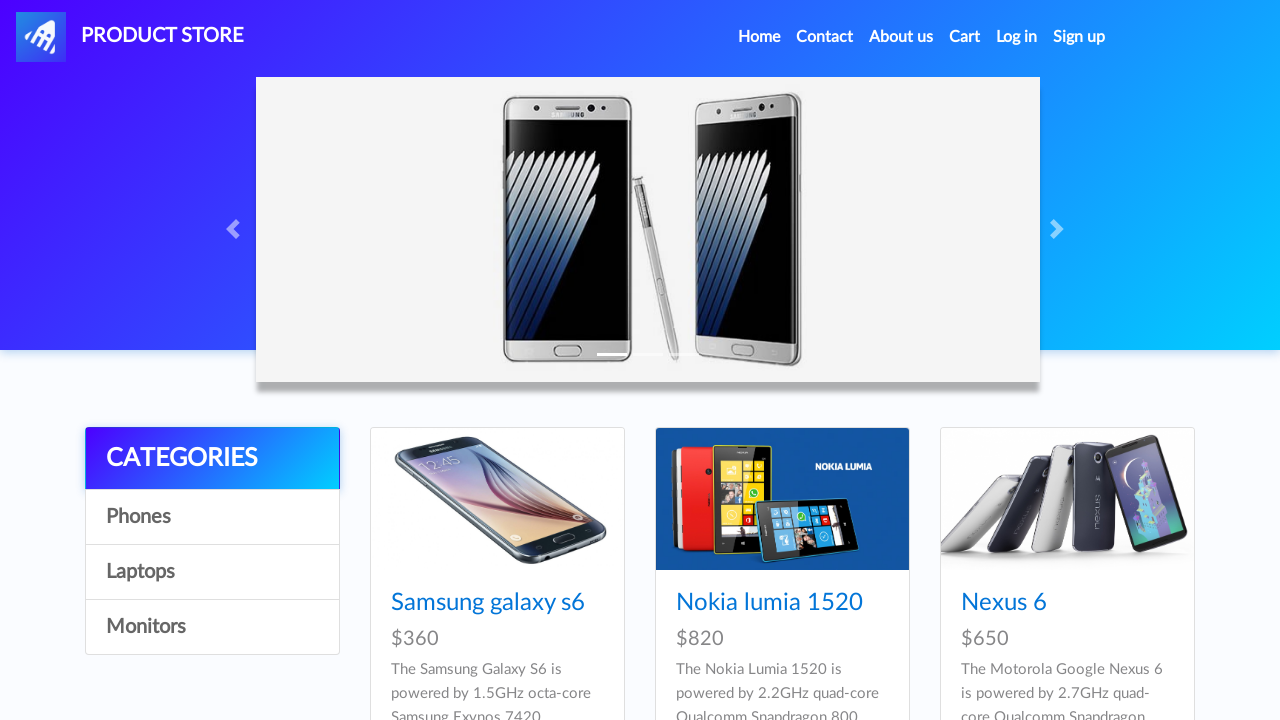

Navigated to Demoblaze homepage
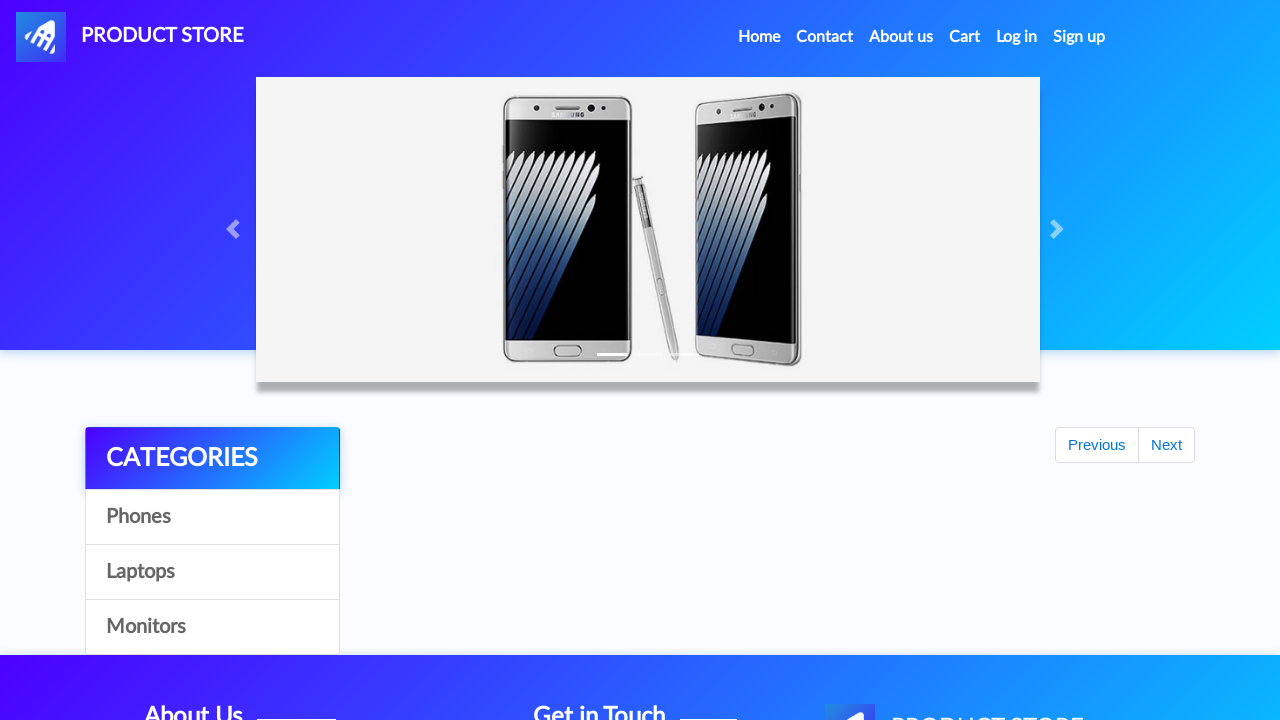

Waited for homepage to fully load
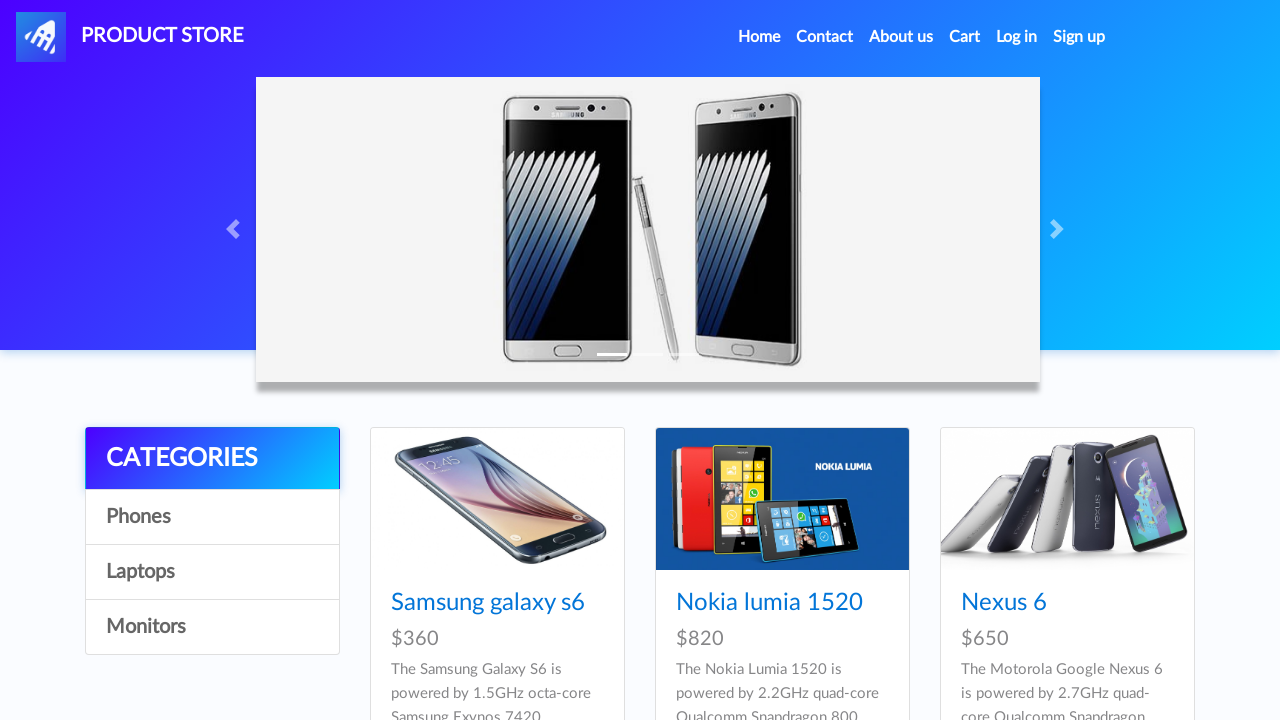

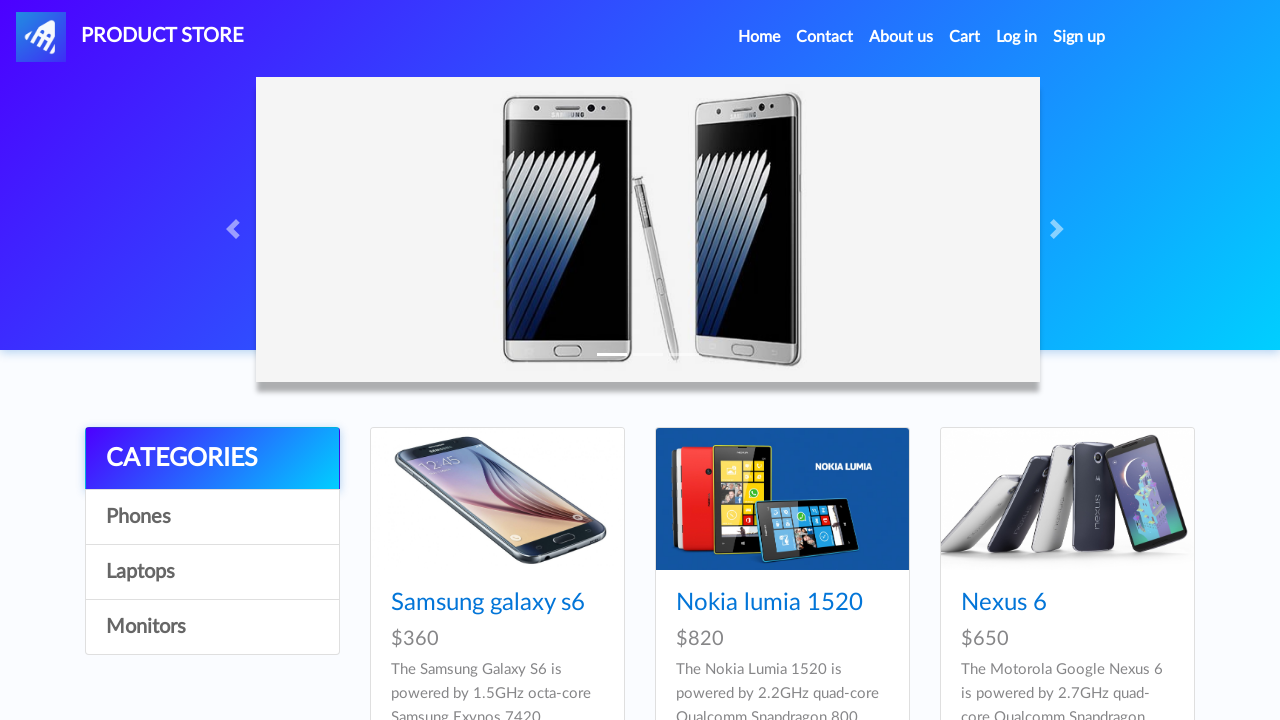